Solves a mathematical captcha by calculating a value from the page, filling the result, selecting checkboxes, and submitting the form

Starting URL: http://suninjuly.github.io/math.html

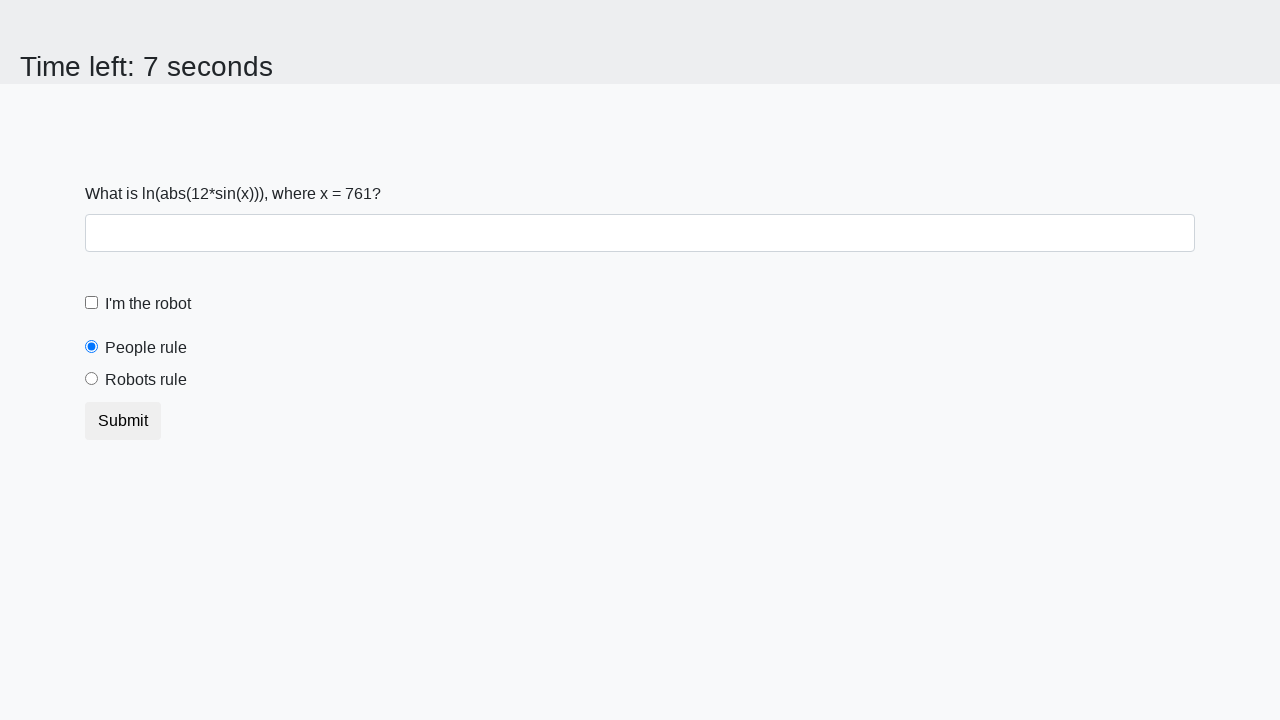

Retrieved the value from #input_value element
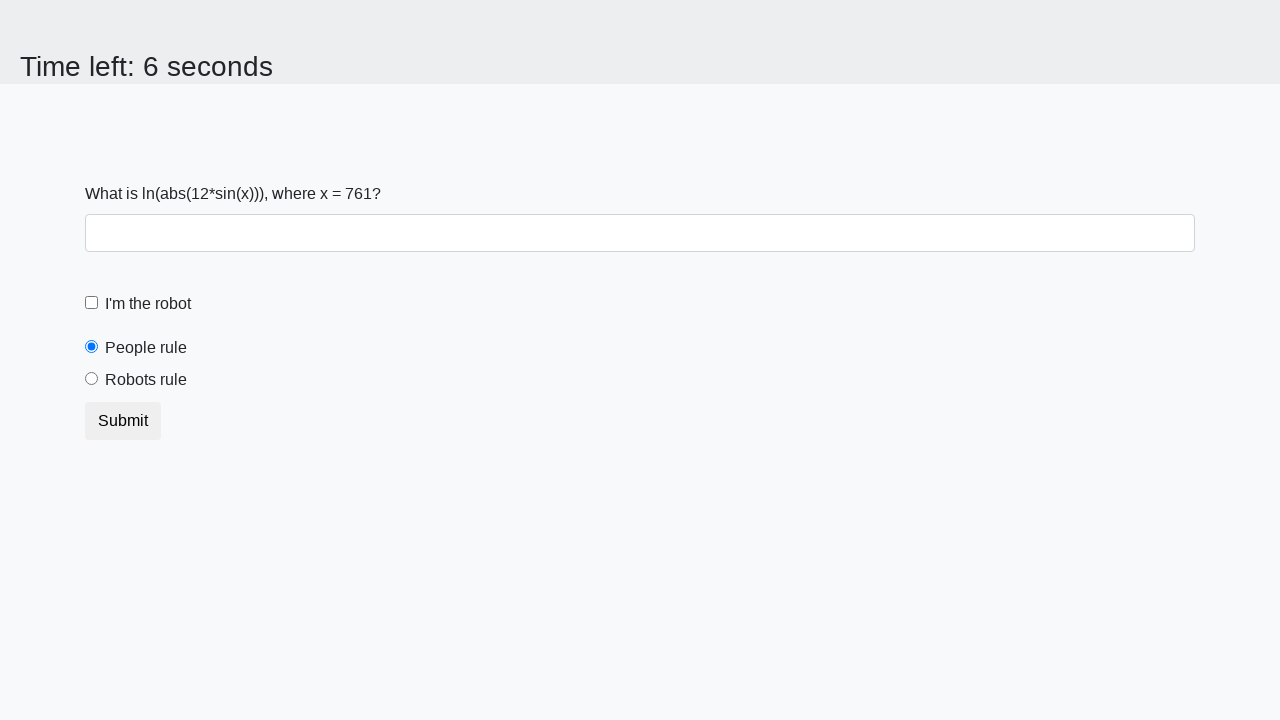

Calculated the mathematical result using logarithm and sine formula
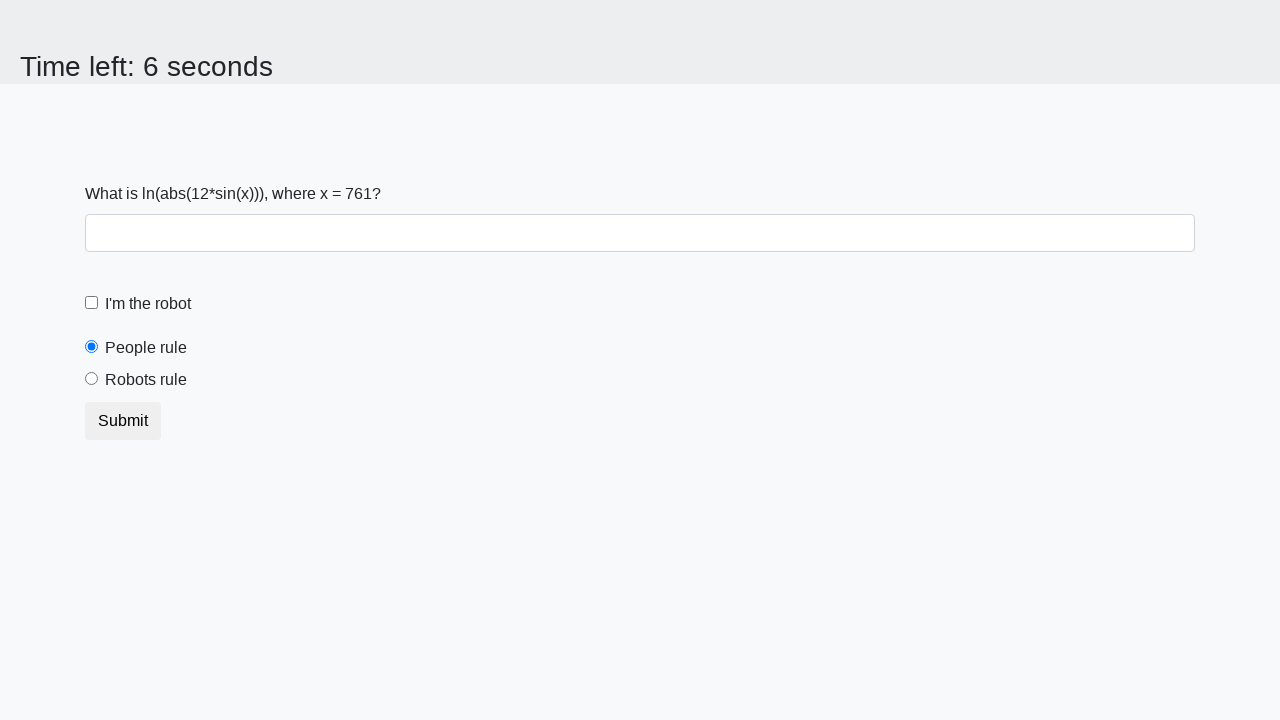

Filled the calculated answer in the form control field on .form-control
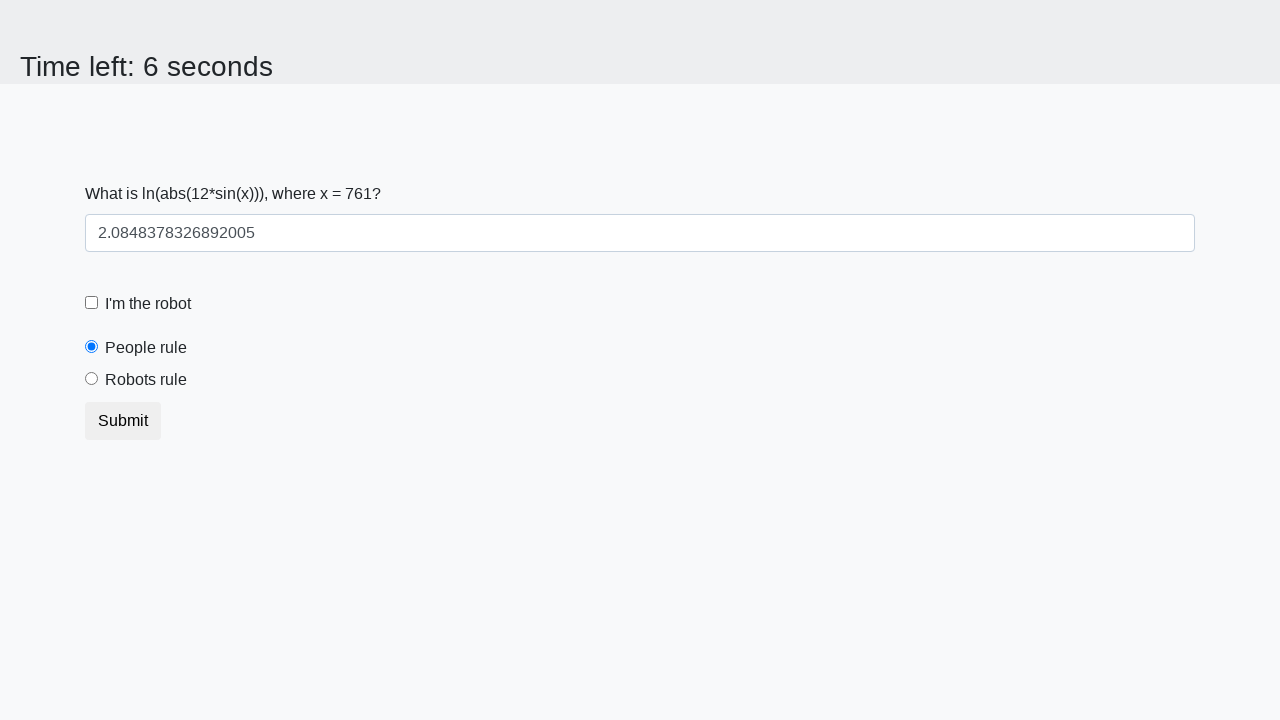

Clicked the 'I'm a robot' checkbox at (92, 303) on .form-check-input
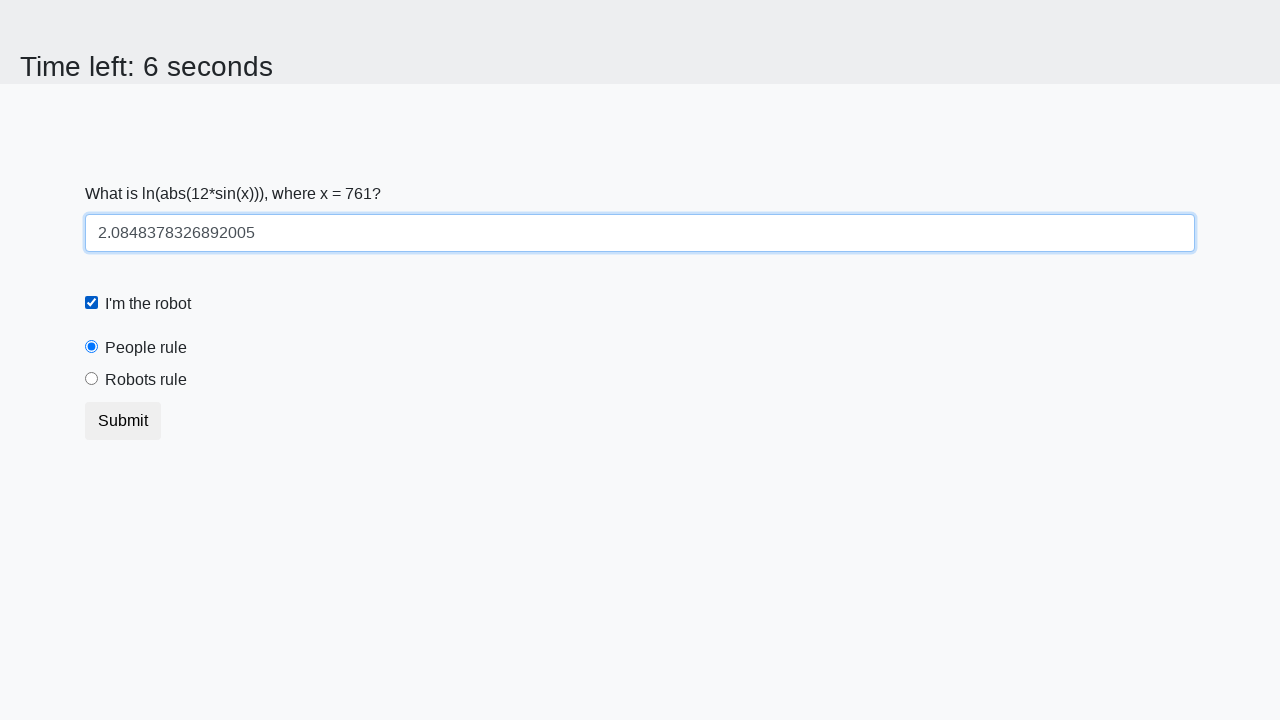

Clicked the 'Robots rule' checkbox at (92, 379) on #robotsRule
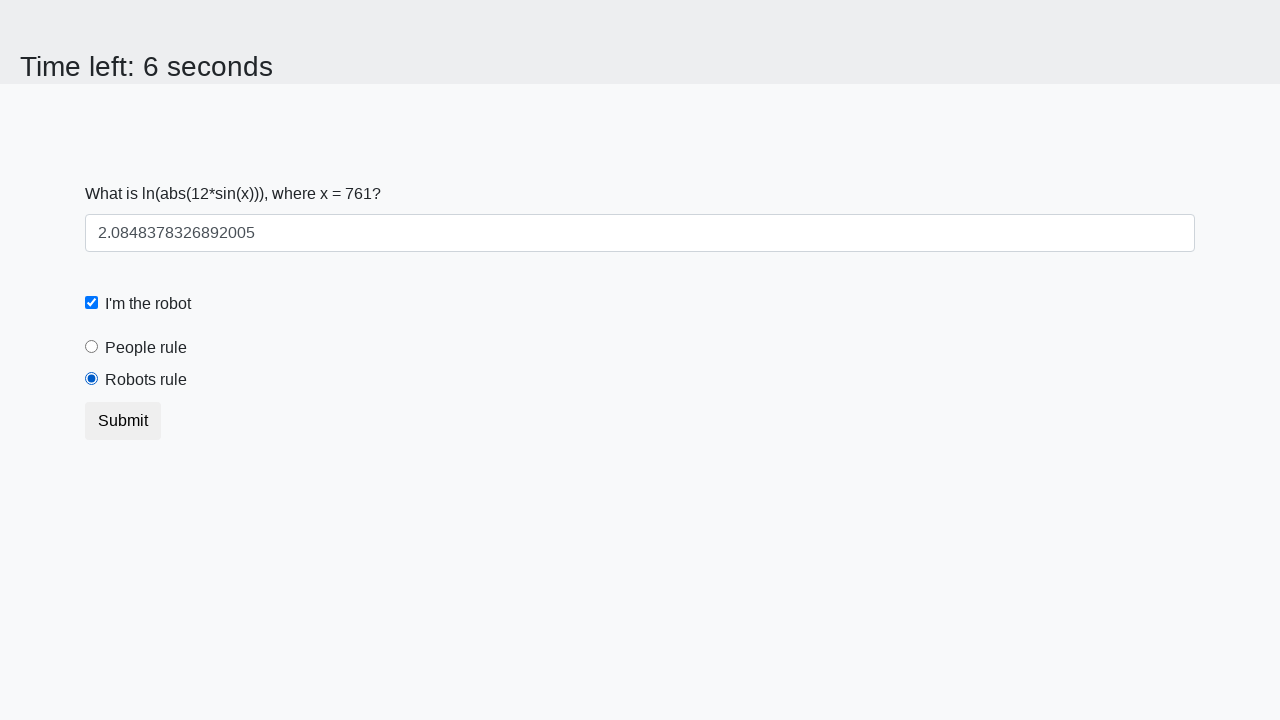

Clicked the submit button to submit the form at (123, 421) on button[type='submit']
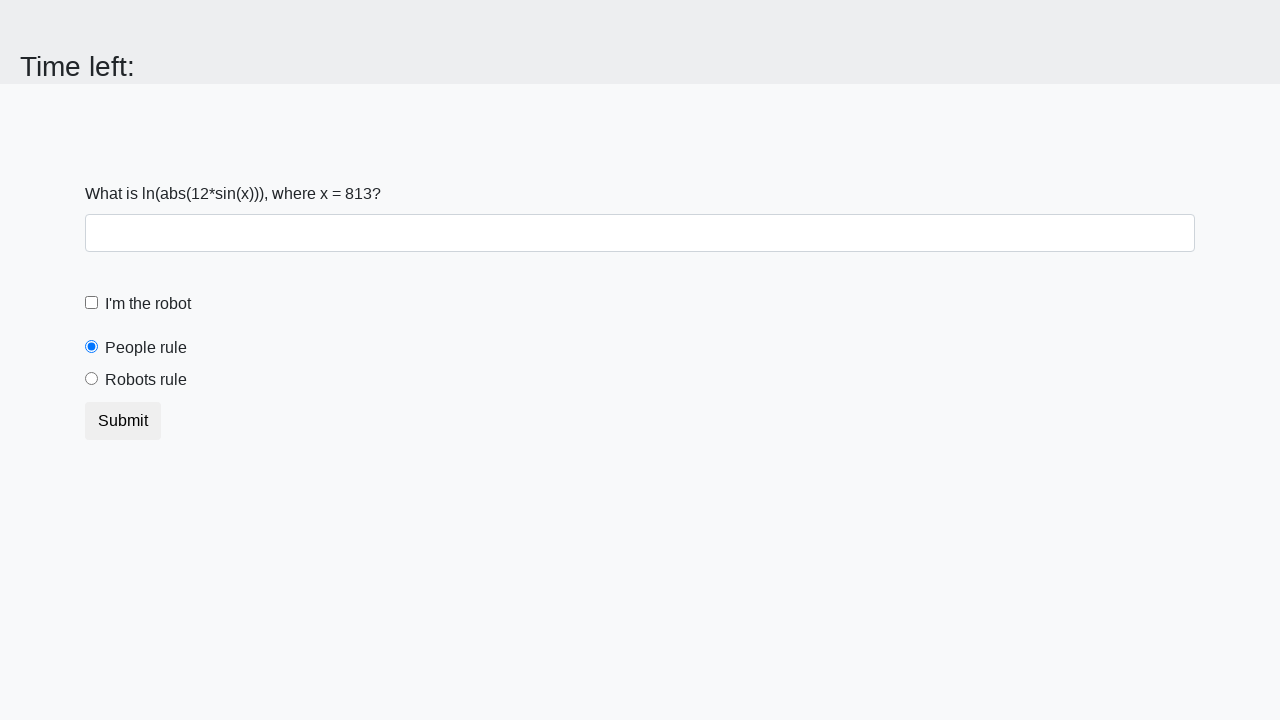

Set up dialog handler to accept any alerts
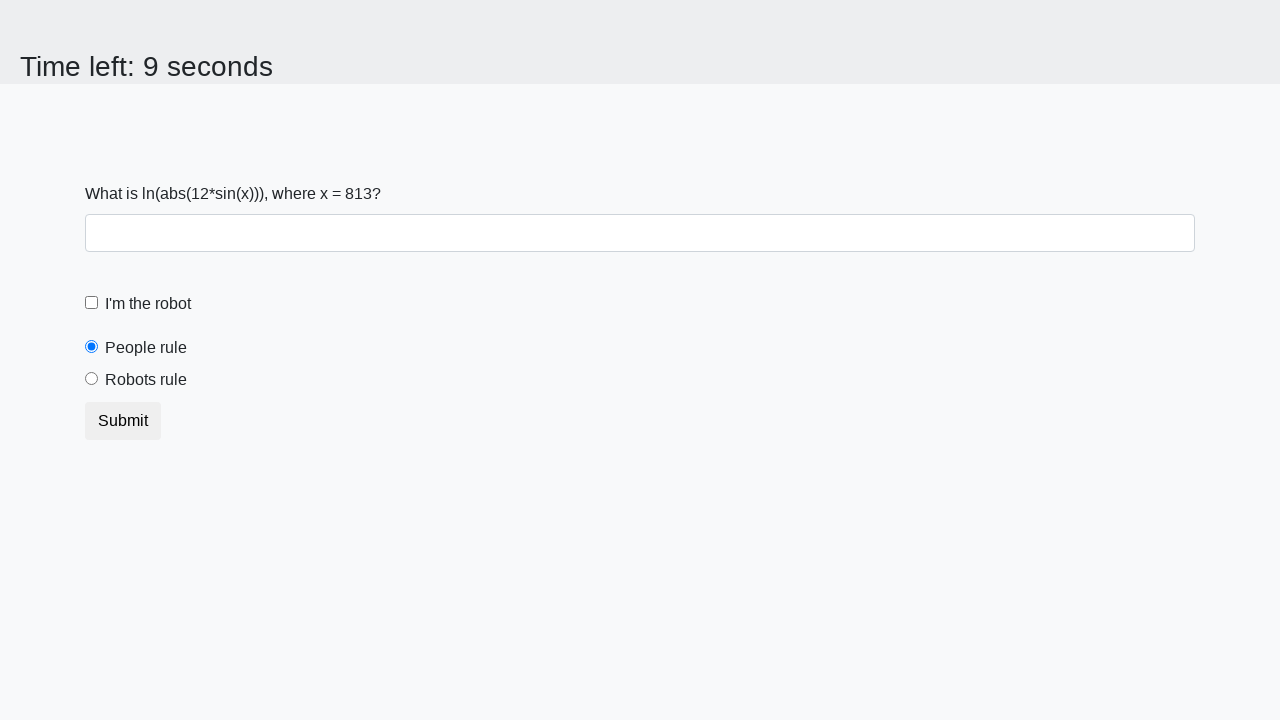

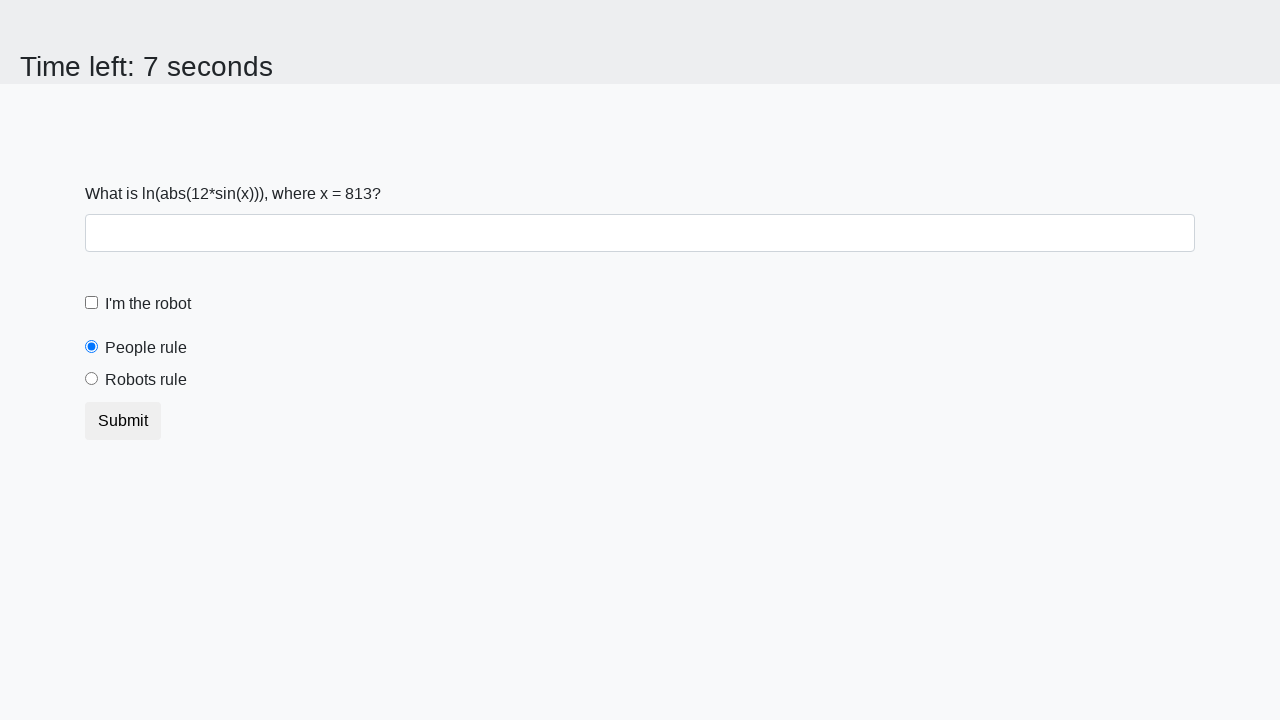